Tests form filling functionality by entering name and message in contact forms, solving a captcha, and submitting the form to verify success message

Starting URL: https://www.ultimateqa.com/filling-out-forms/

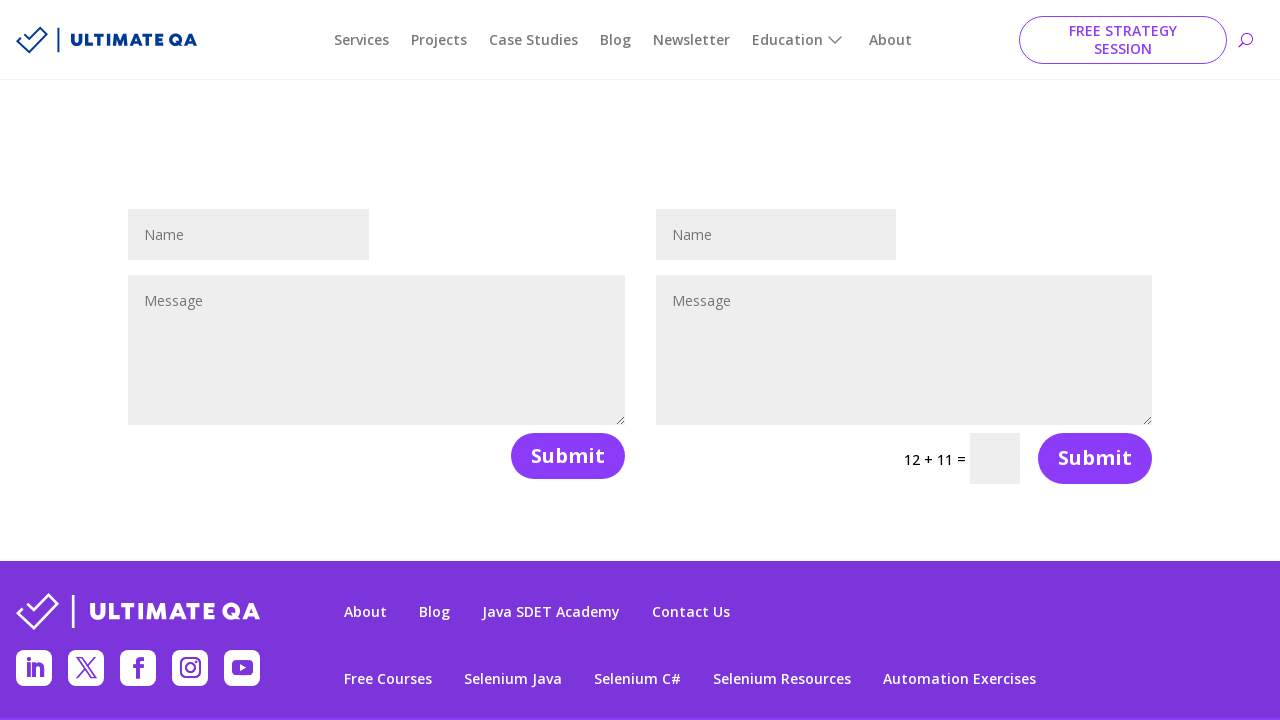

Filled first contact form name field with 'John Smith' on #et_pb_contact_name_1
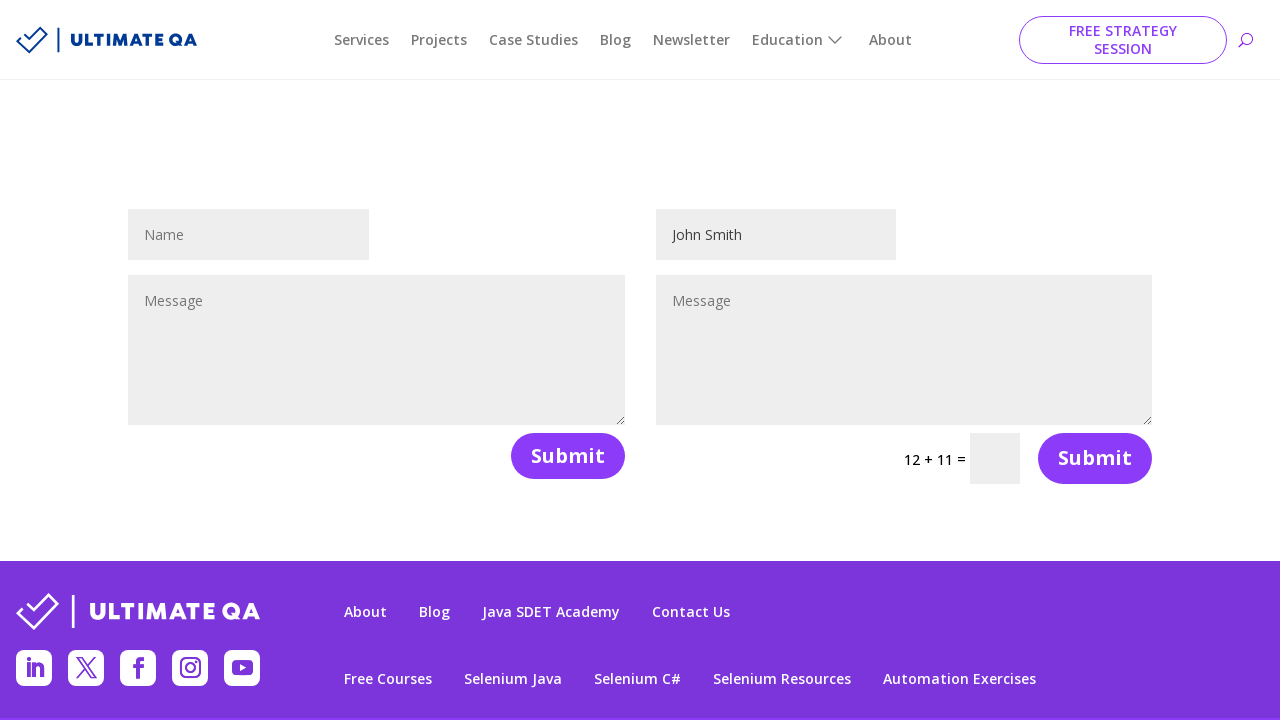

Filled first contact form message field with test message on #et_pb_contact_message_1
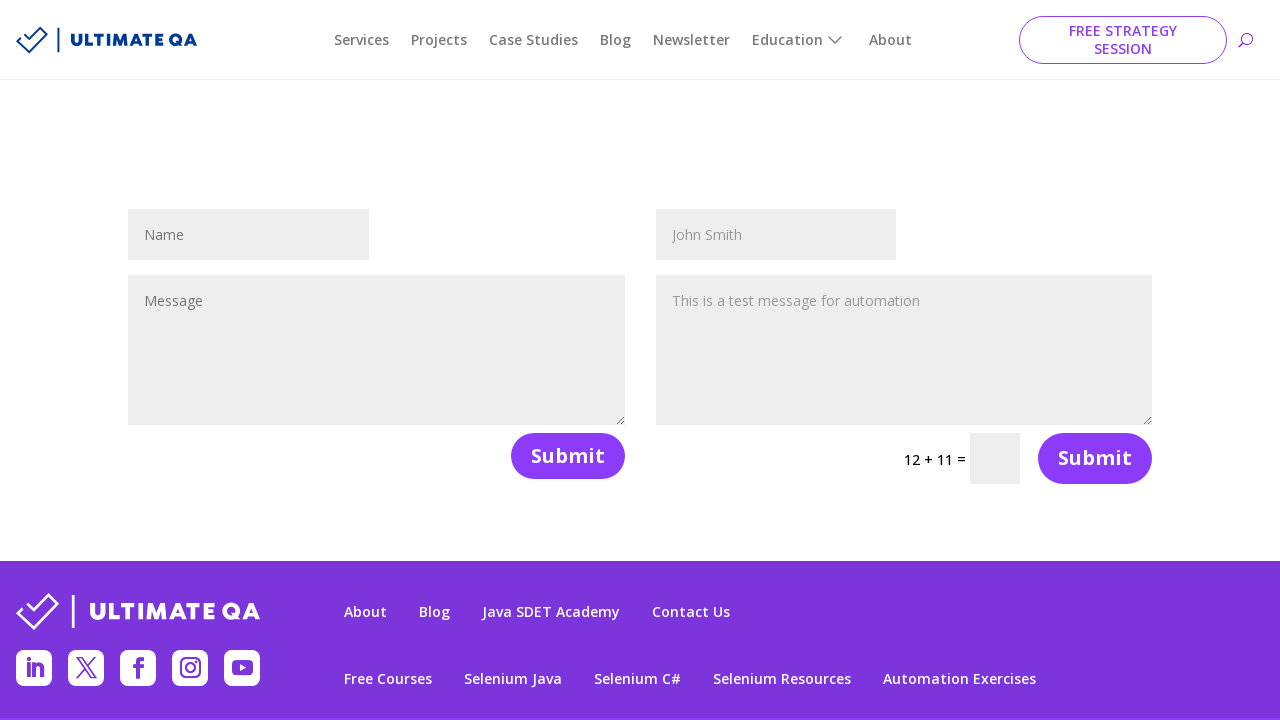

Clicked submit button on first contact form at (568, 456) on button.et_pb_contact_submit
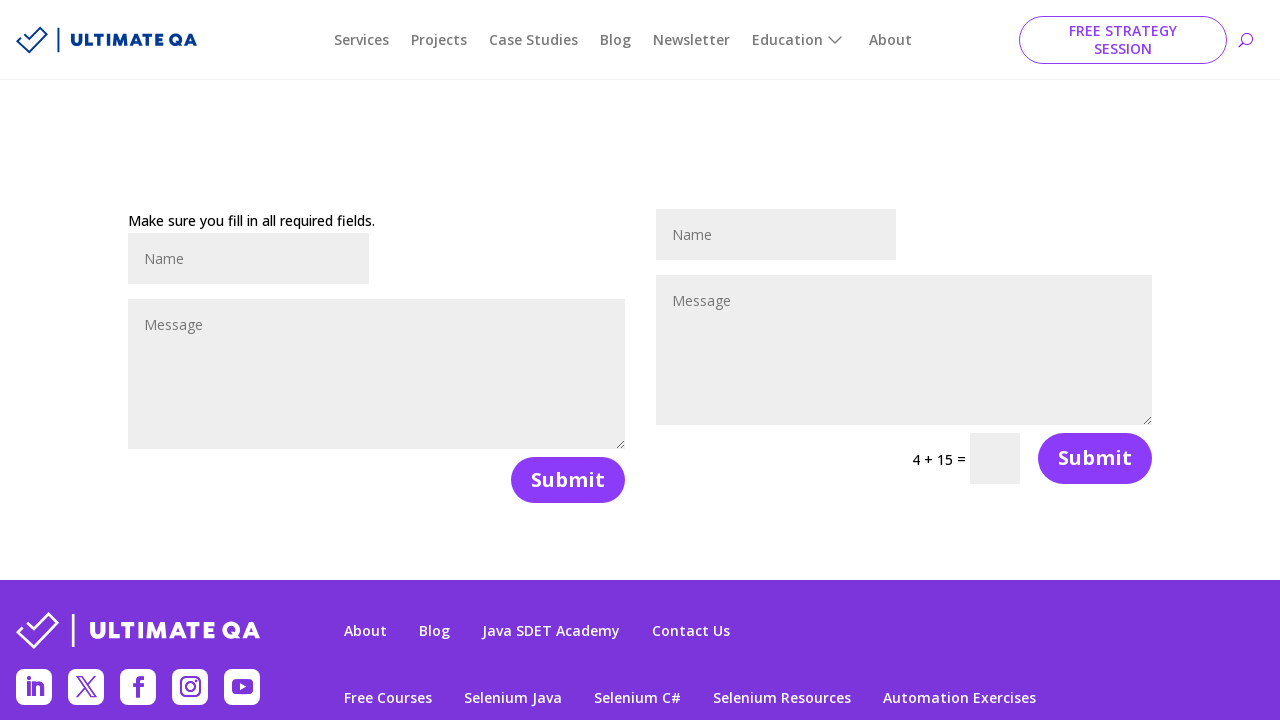

Waited 1000ms for page to process
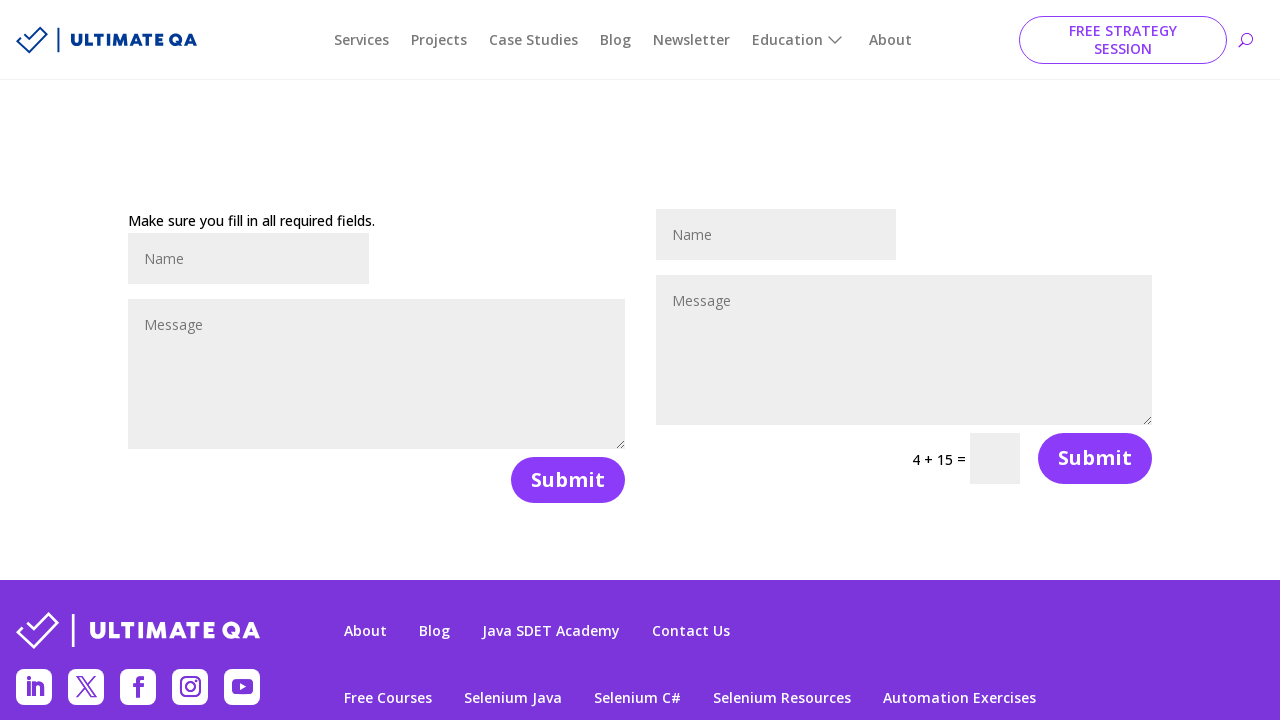

Located all name fields from contact form
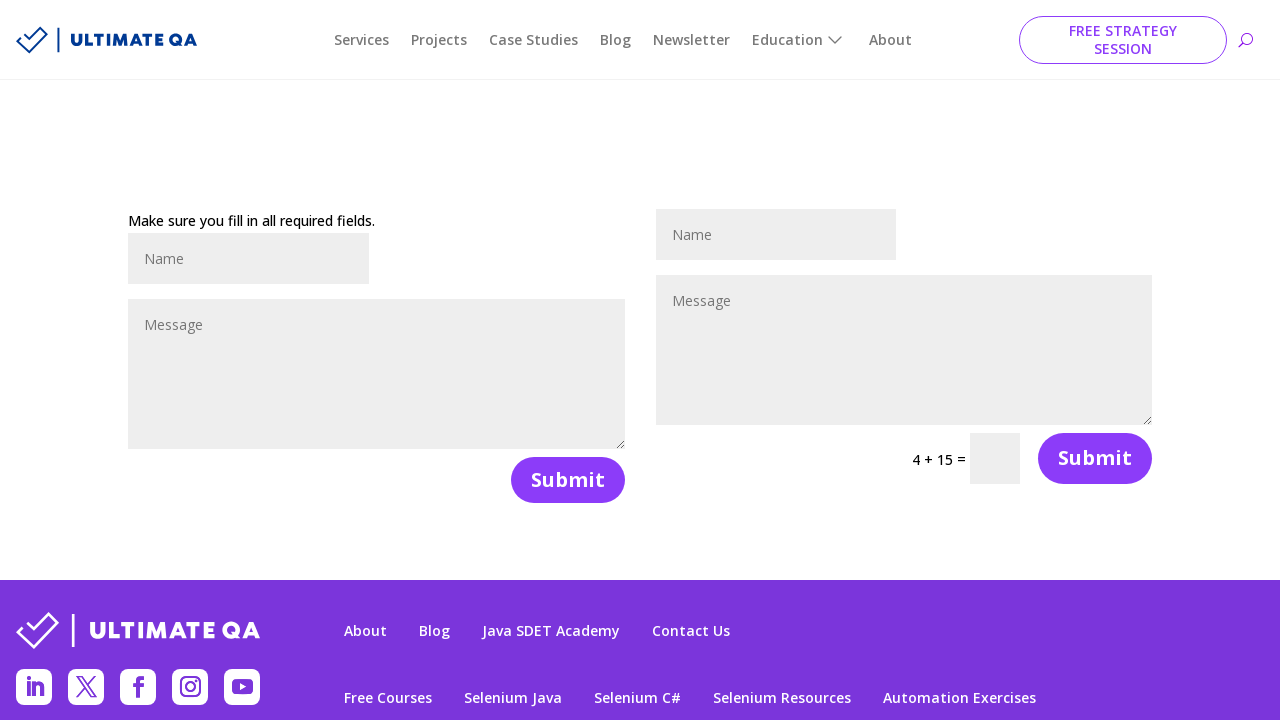

Filled second contact form name field with 'Jane Doe' on #et_pb_contact_name_1 >> nth=0
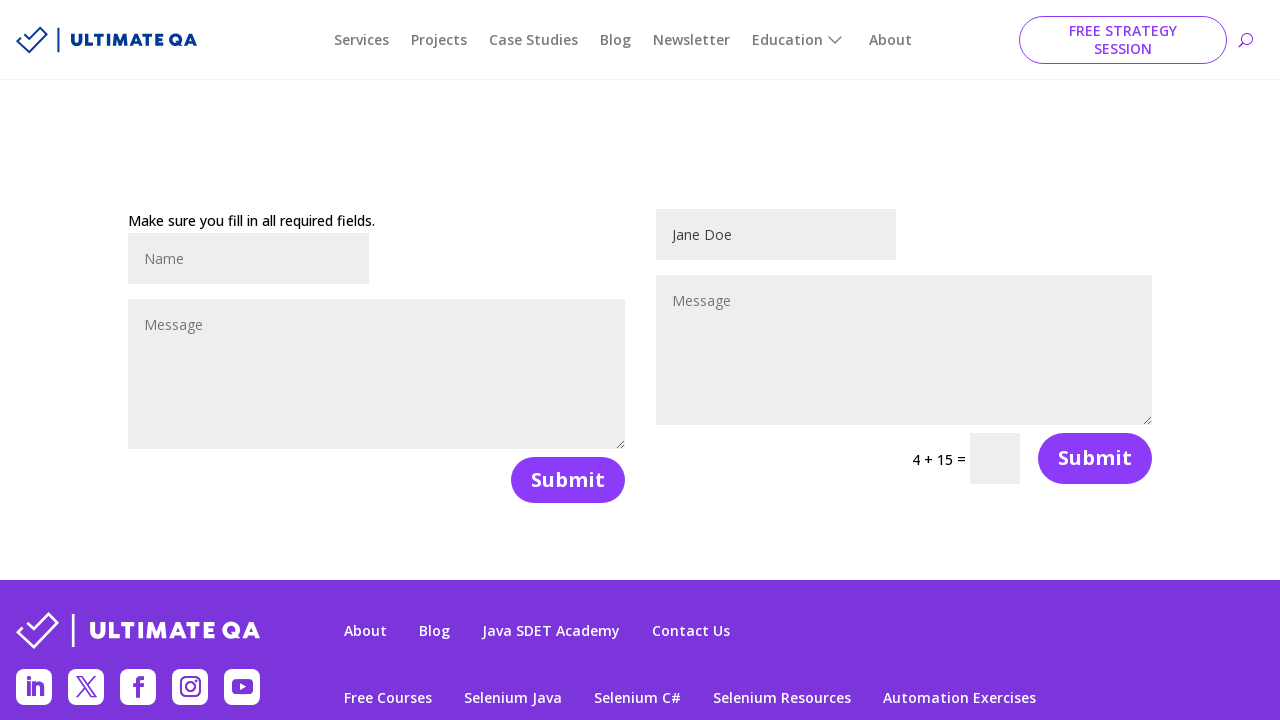

Located all message fields from contact form
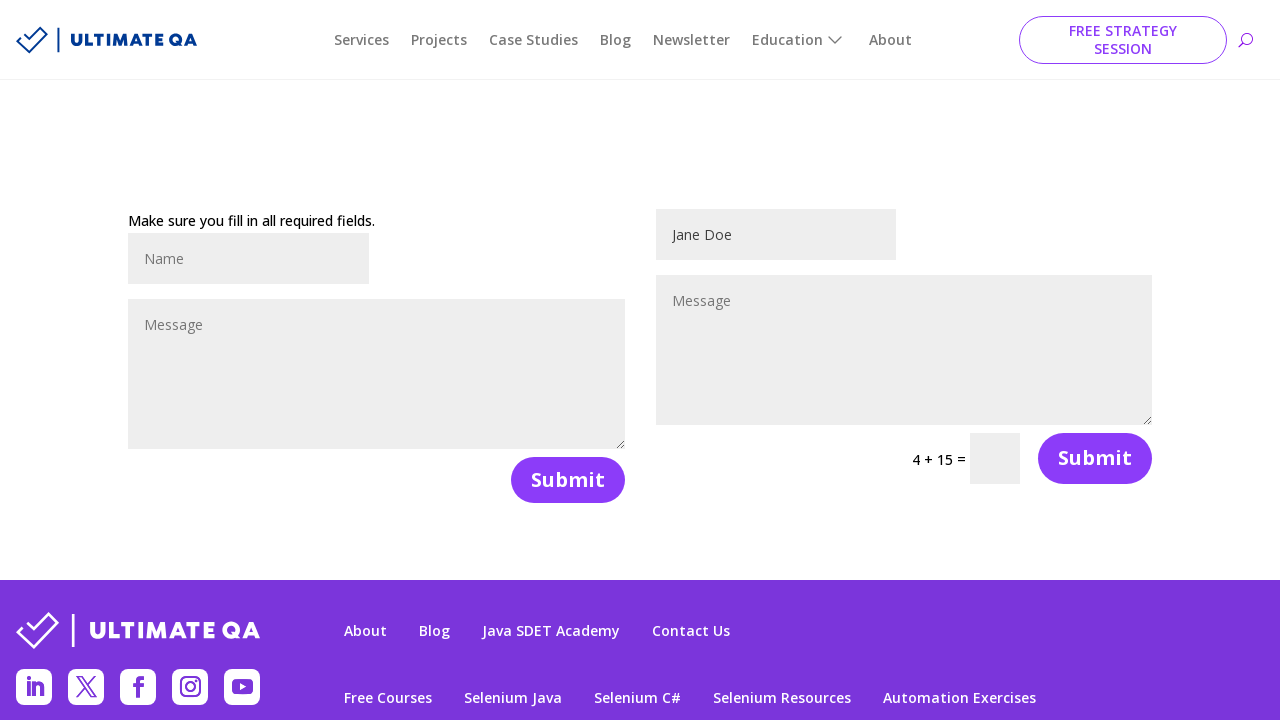

Filled second contact form message field with 'Another test message' on #et_pb_contact_message_1 >> nth=0
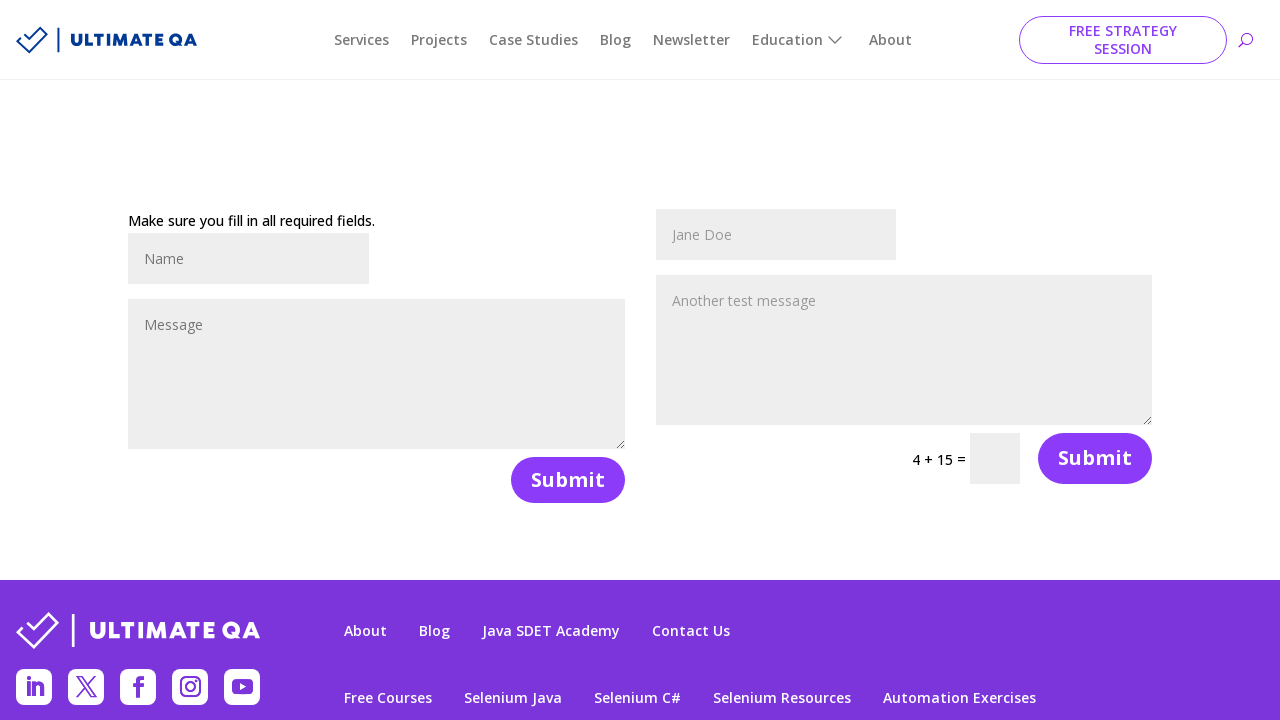

Located captcha question element
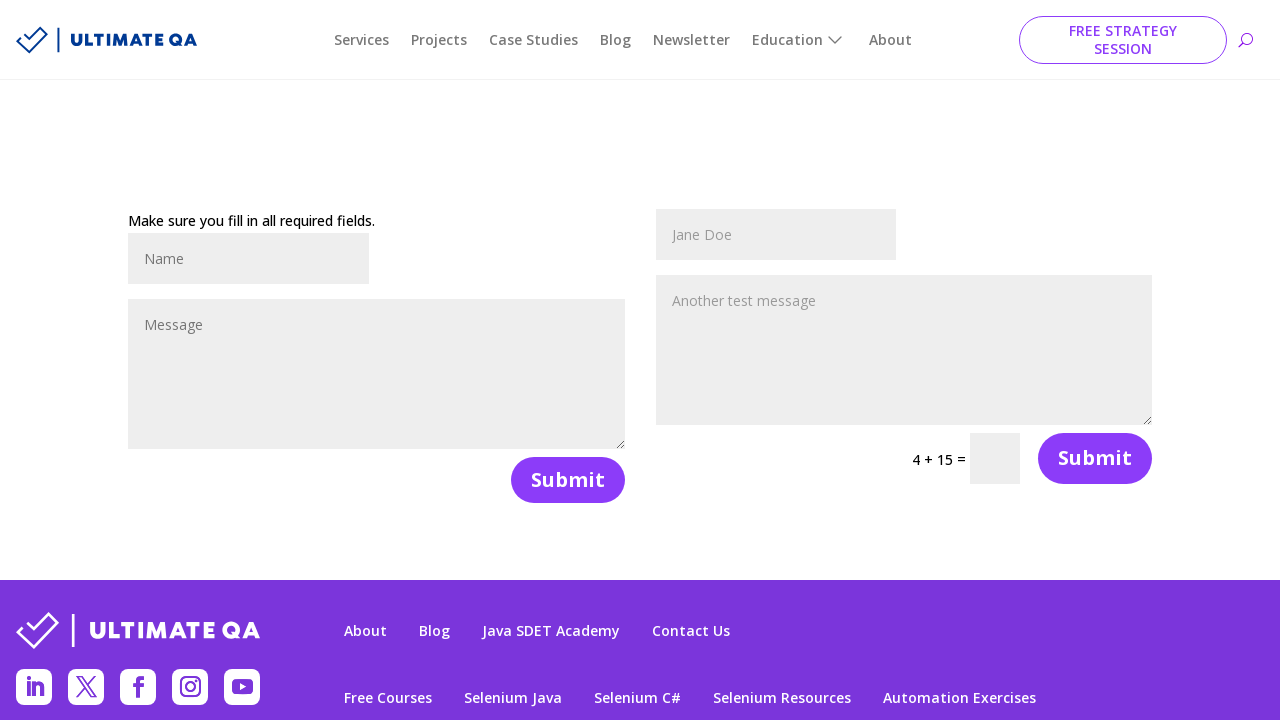

Retrieved captcha question text: '4 + 15'
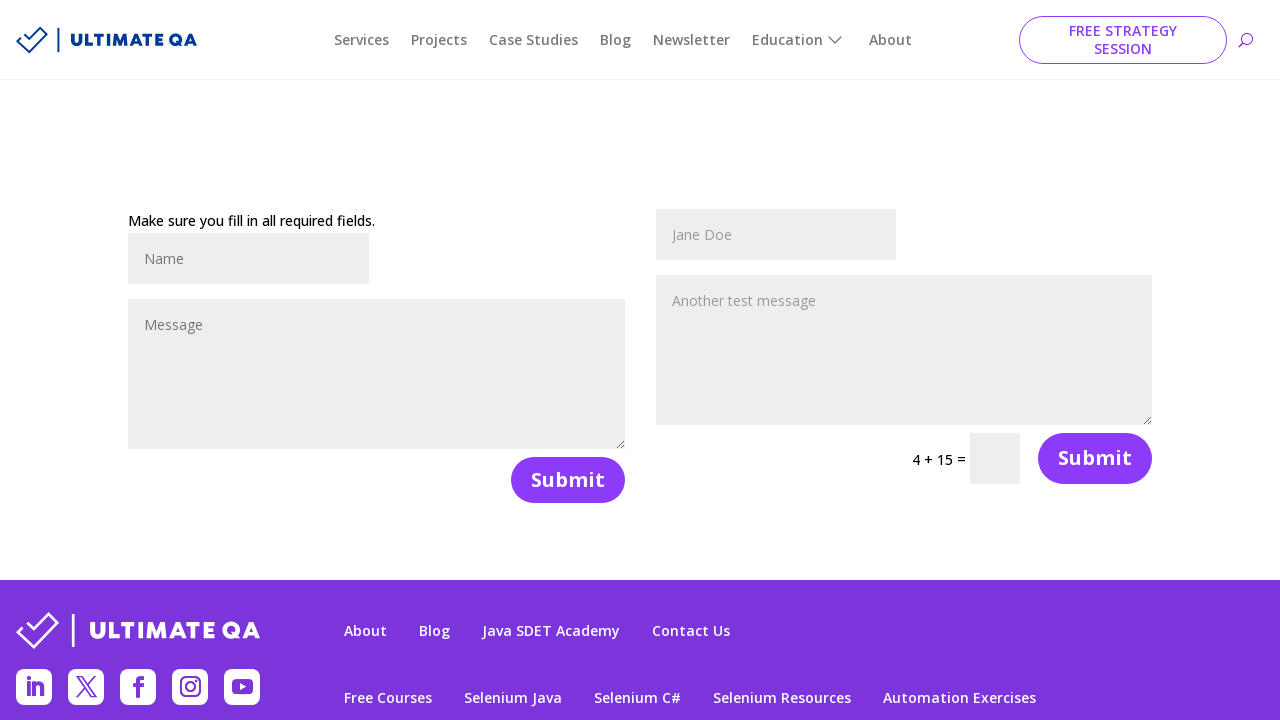

Solved captcha and filled answer field with '19' on input[name='et_pb_contact_captcha_1']
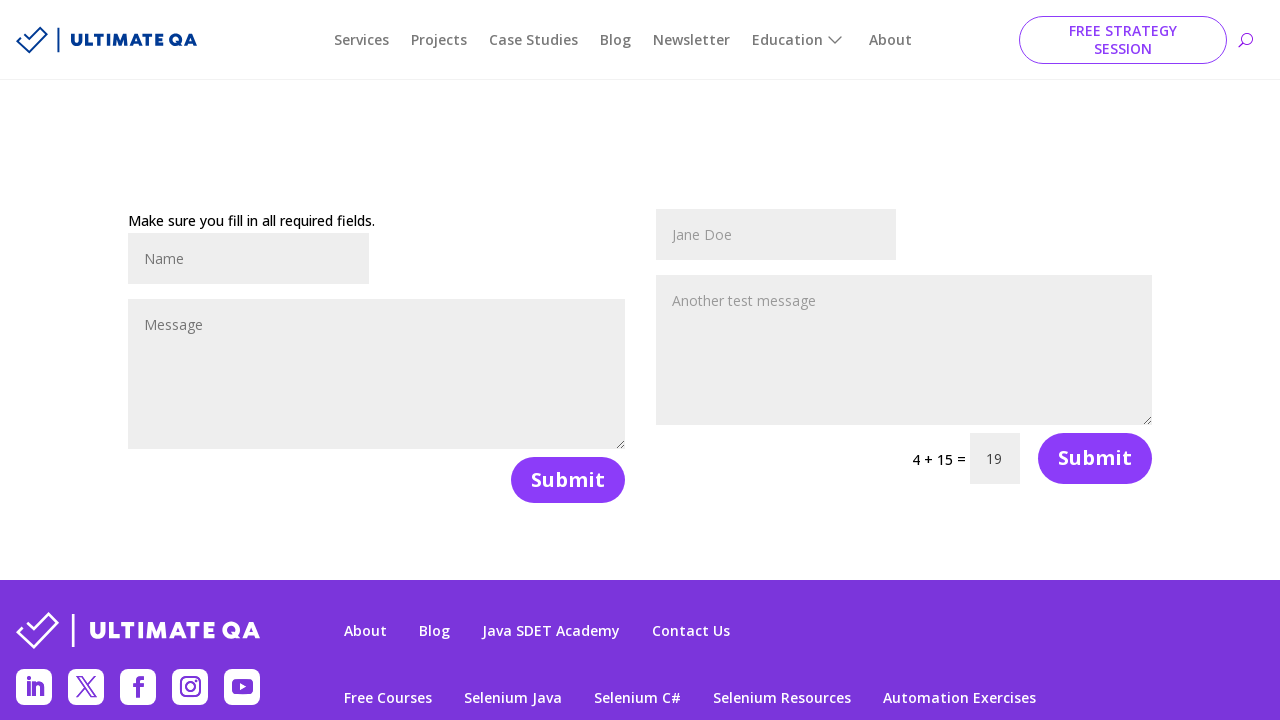

Located all submit button containers
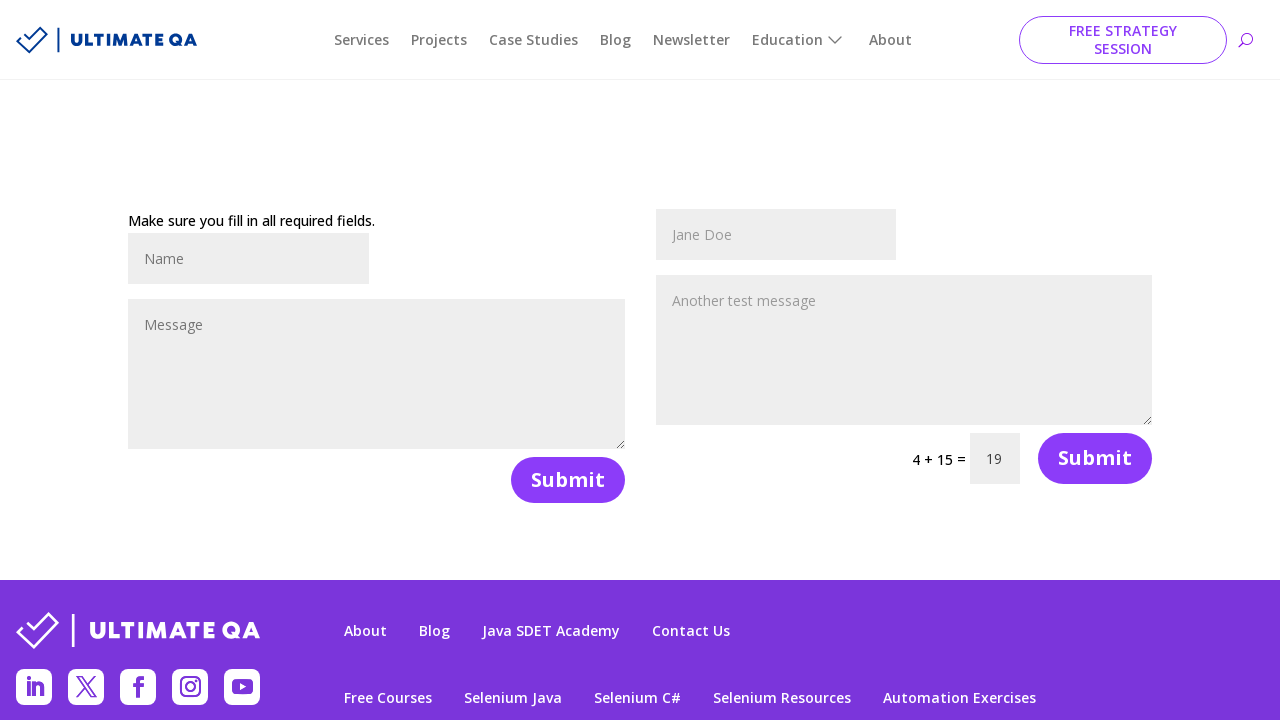

Clicked submit button to submit contact form at (559, 480) on .et_contact_bottom_container >> nth=0
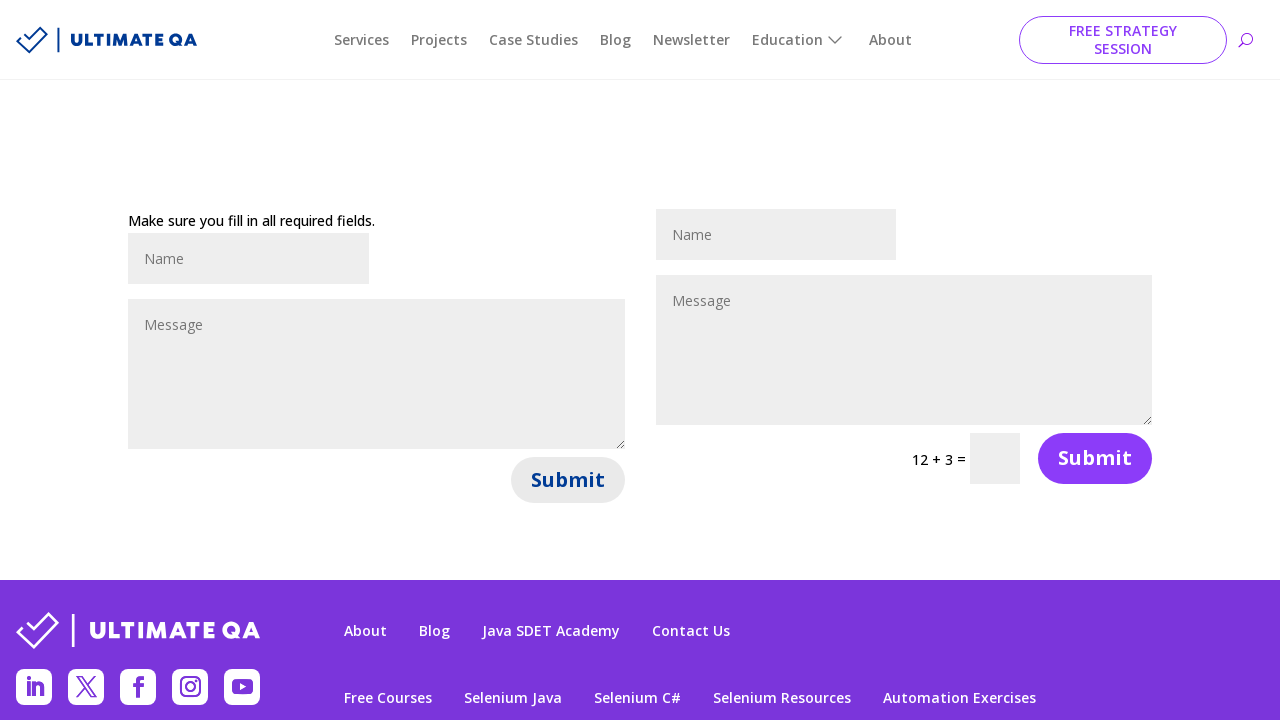

Form submission successful - success message displayed
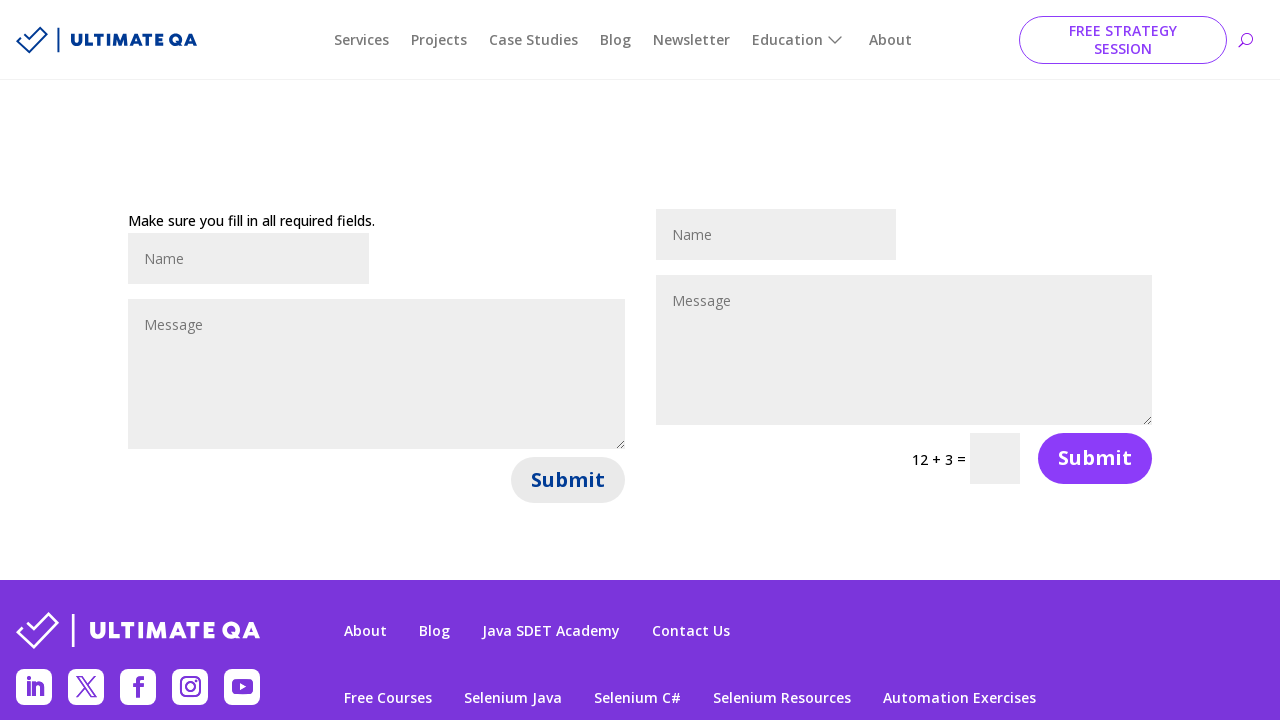

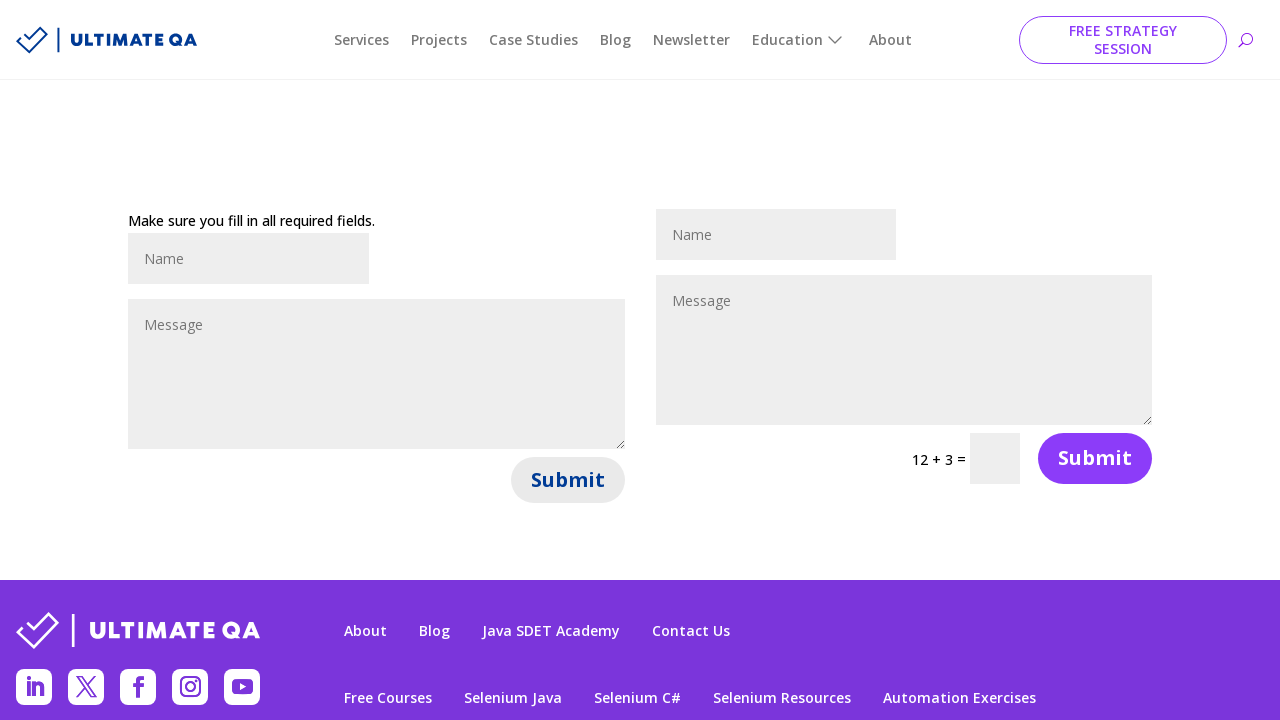